Tests selection state of radio buttons and checkboxes by clicking them and verifying their selected status

Starting URL: https://automationfc.github.io/basic-form/index.html

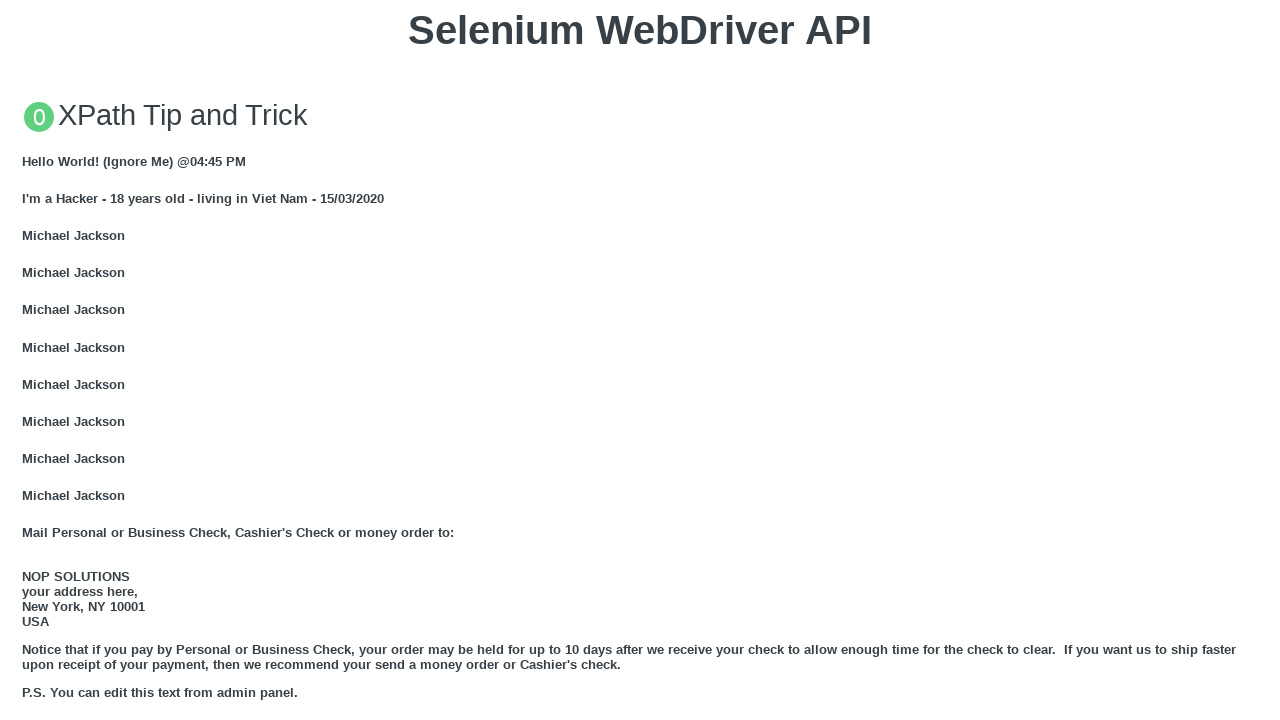

Clicked 'Under 18' radio button at (28, 360) on input#under_18
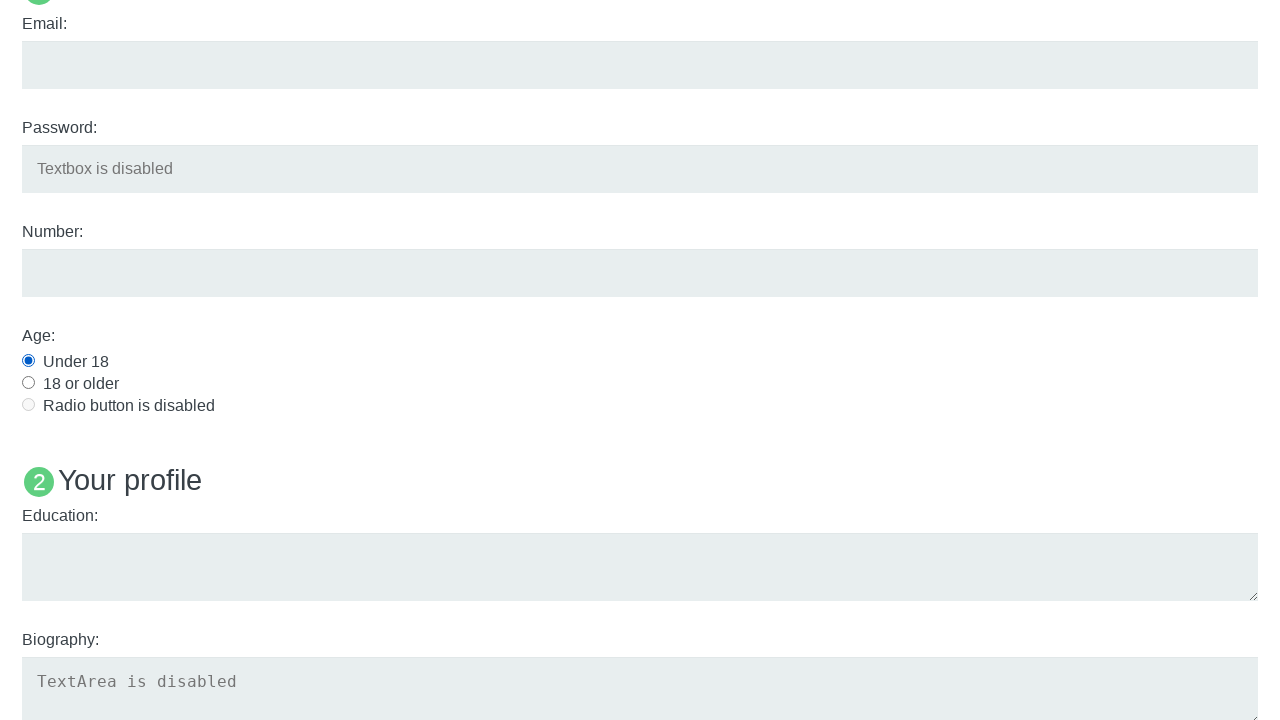

Clicked 'Java' checkbox to select it at (28, 361) on input#java
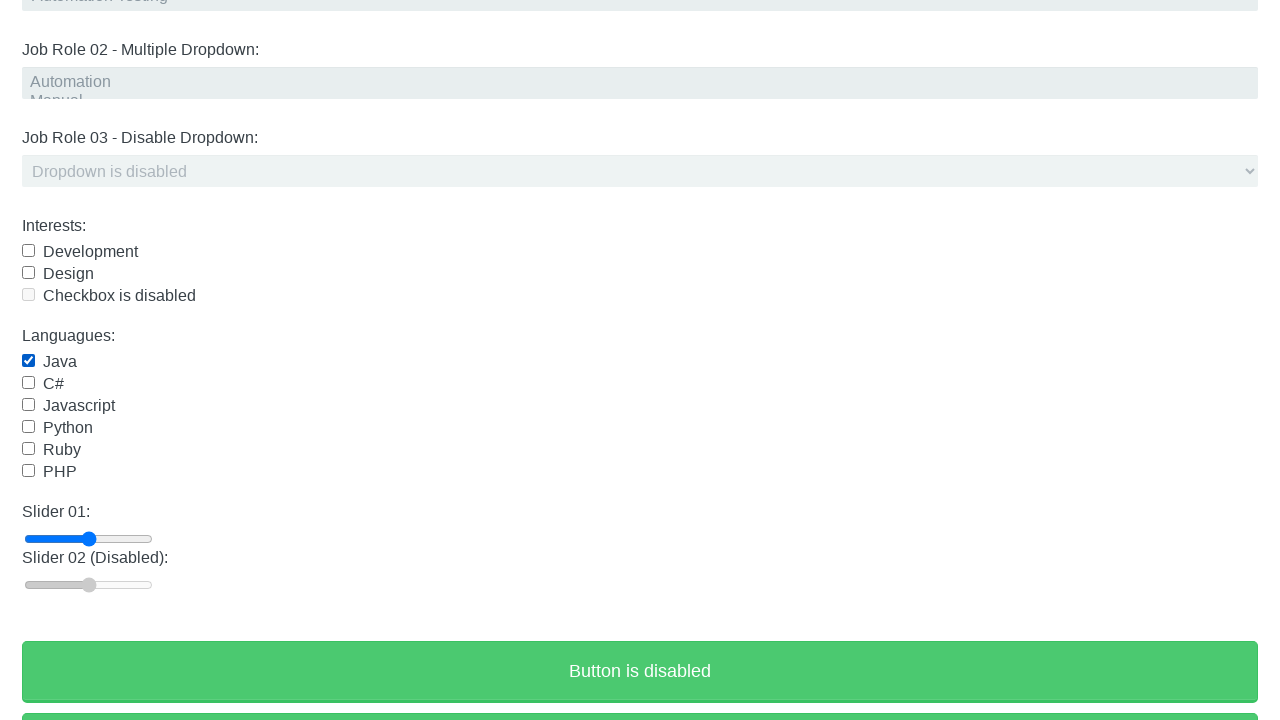

Clicked 'Java' checkbox again to deselect it at (28, 361) on input#java
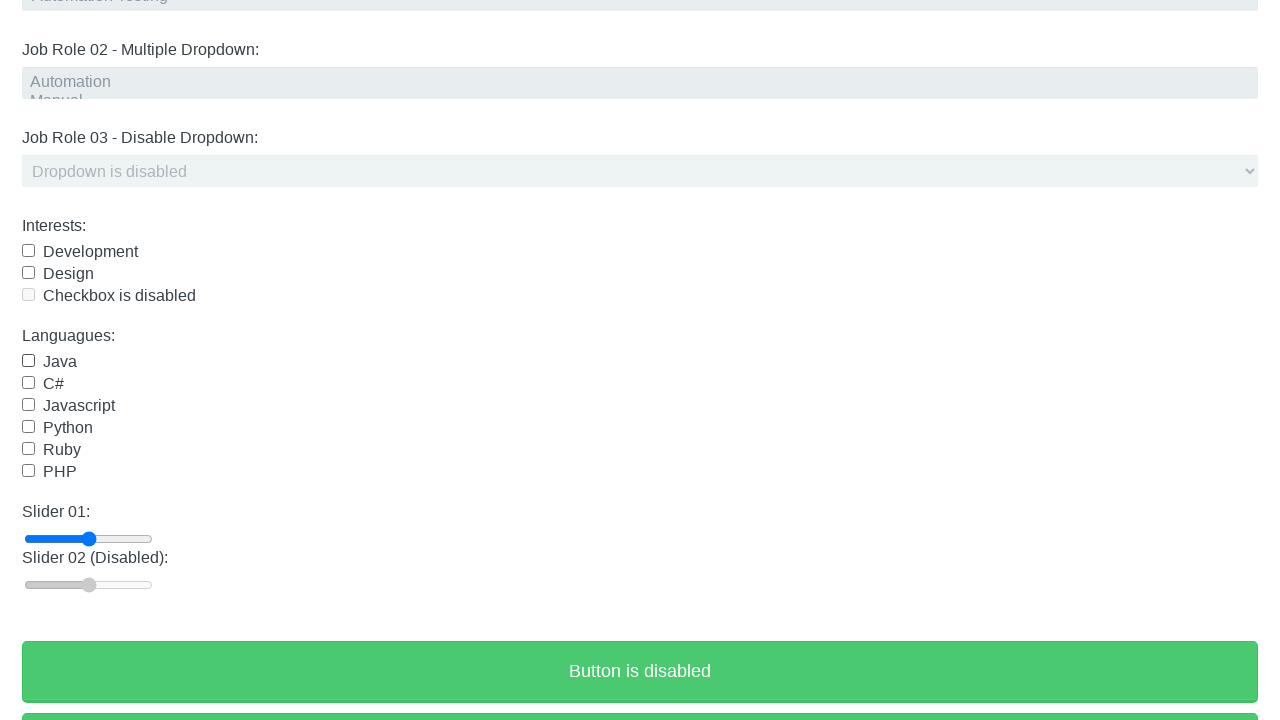

Verified 'Under 18' radio button is checked
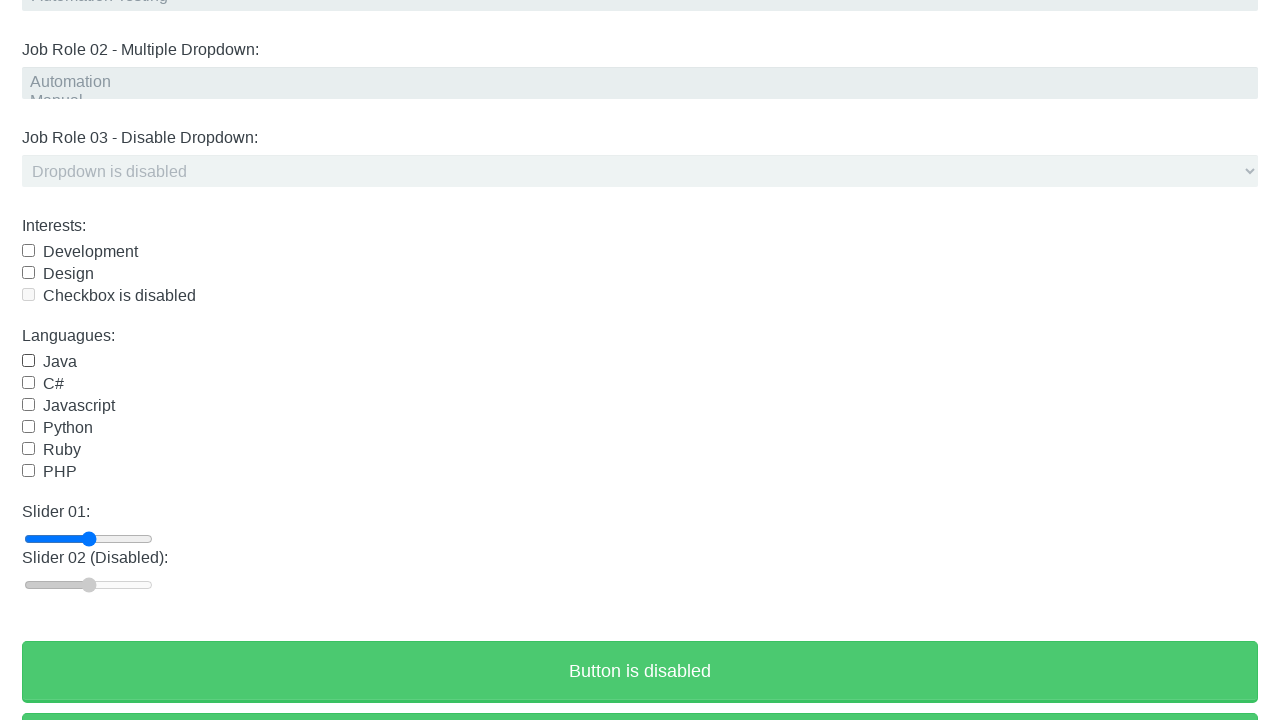

Verified 'Java' checkbox selection state
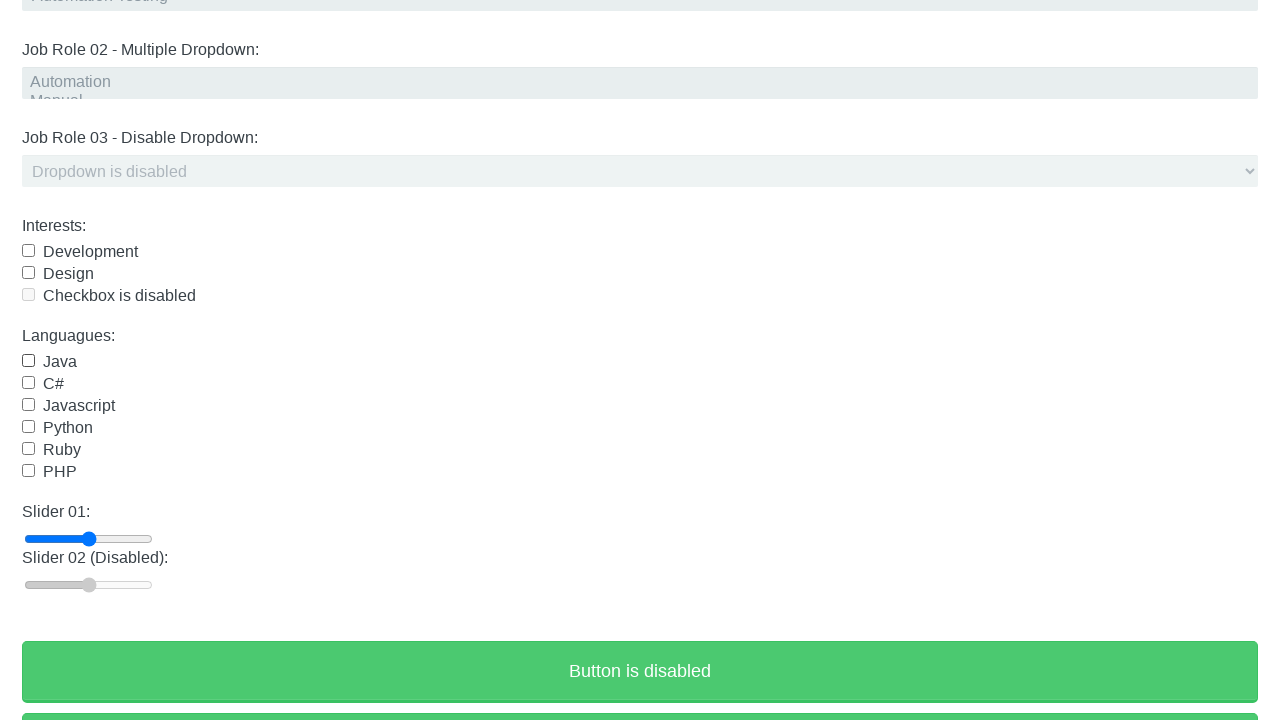

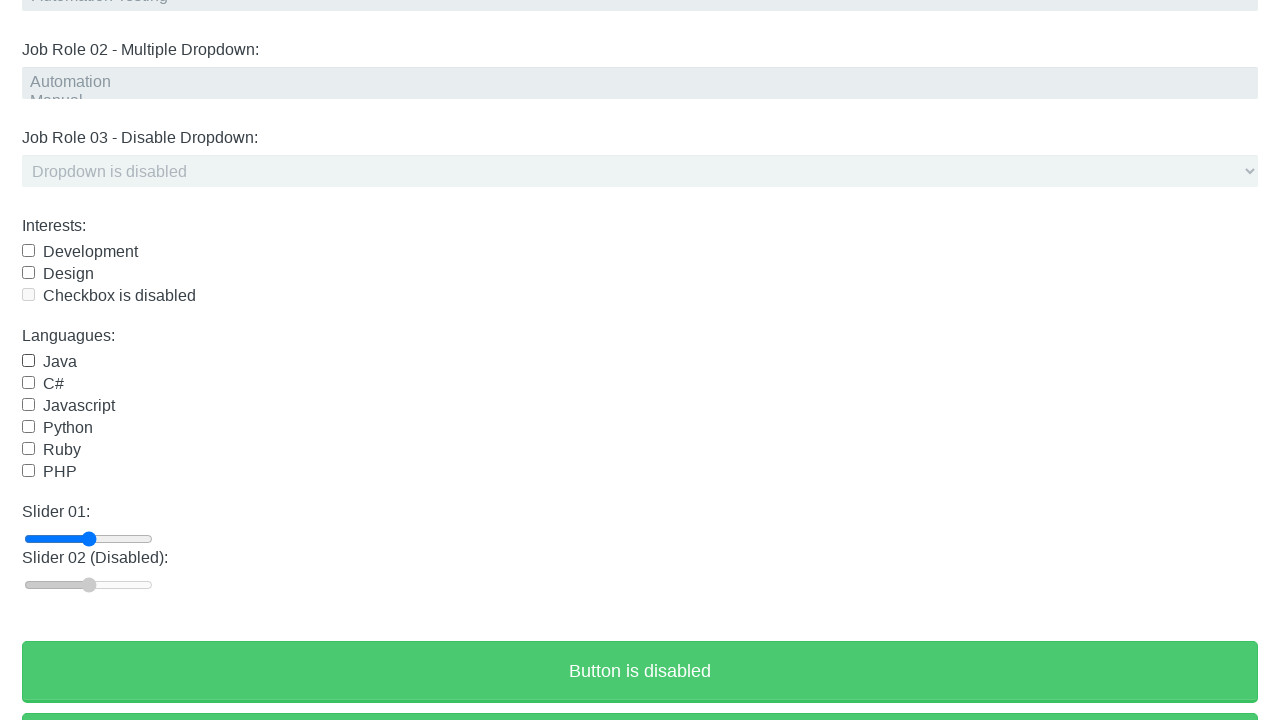